Navigates to the Pacdora website and waits for the page to fully load with all network requests completed

Starting URL: https://www.pacdora.com/

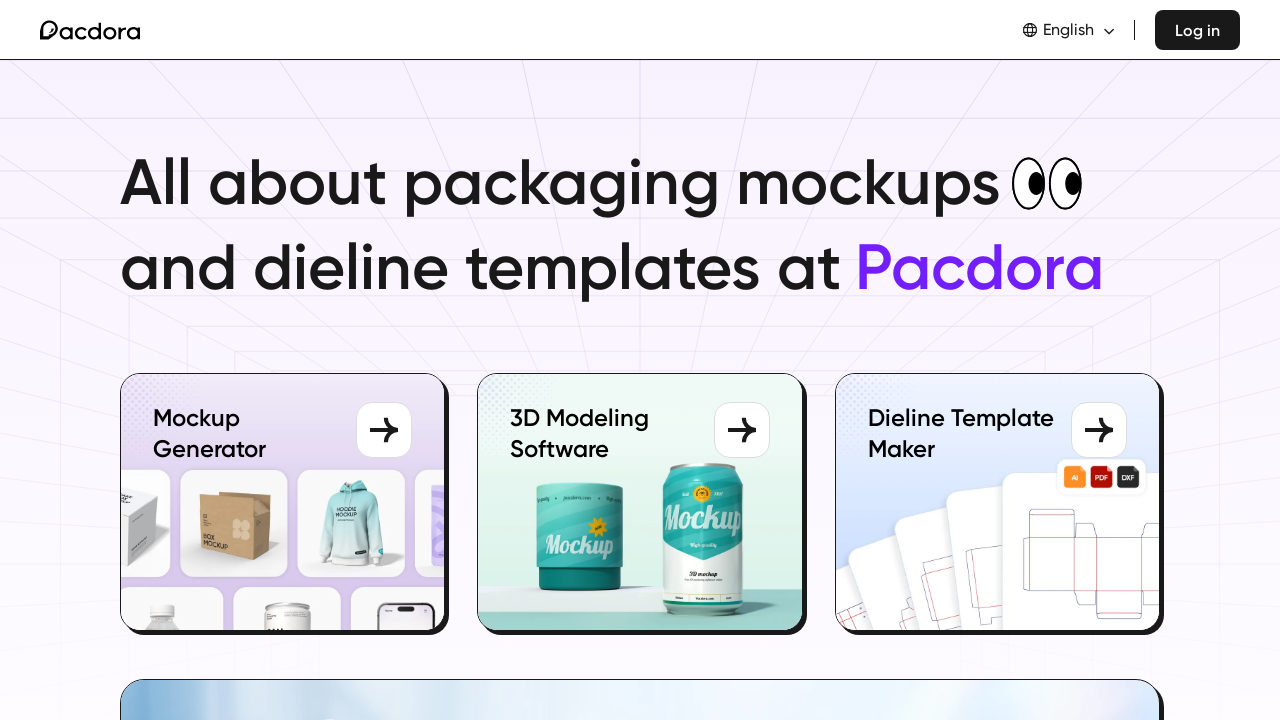

Navigated to https://www.pacdora.com/ and waited for all network requests to complete
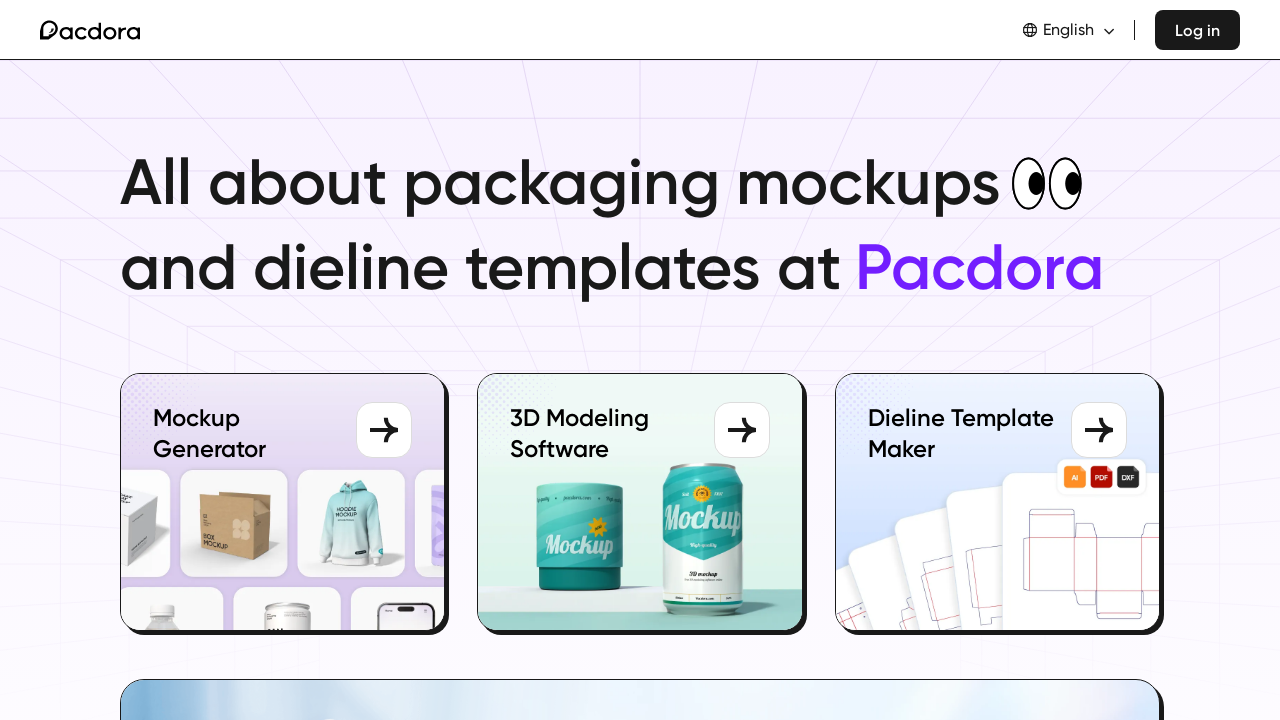

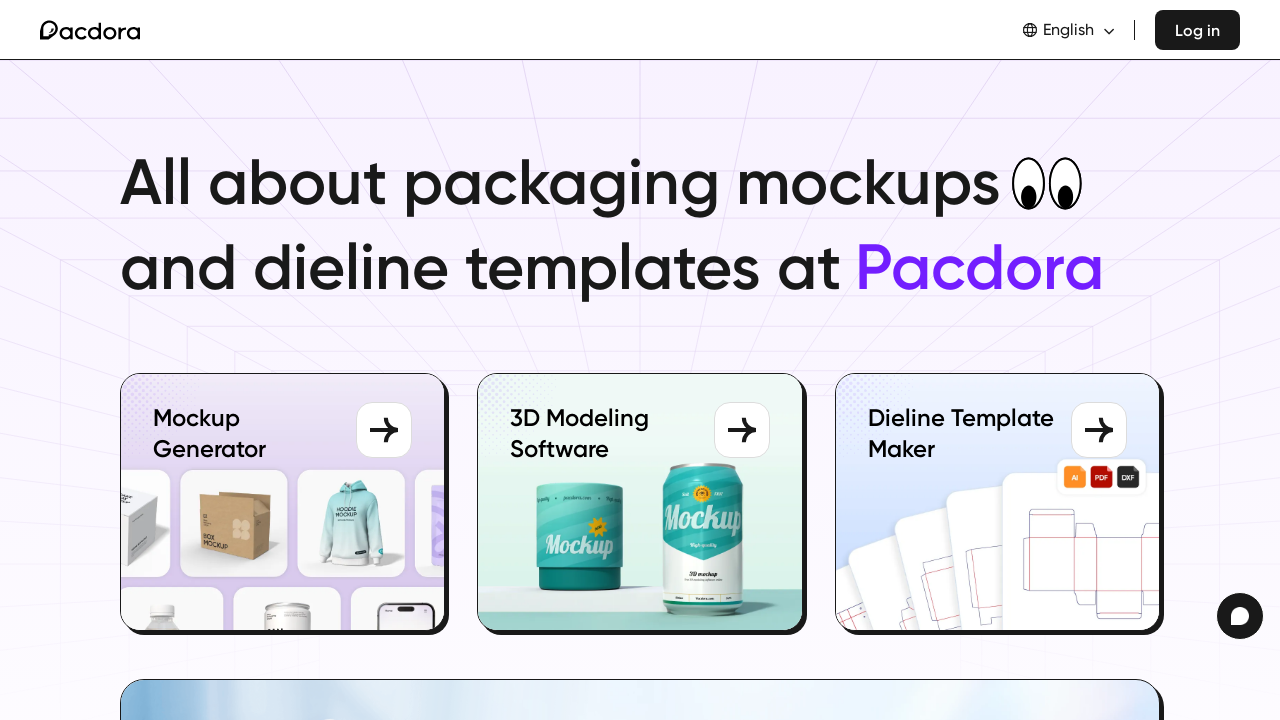